Tests checkbox selection functionality by selecting the first three checkboxes on a test automation practice page

Starting URL: https://testautomationpractice.blogspot.com/

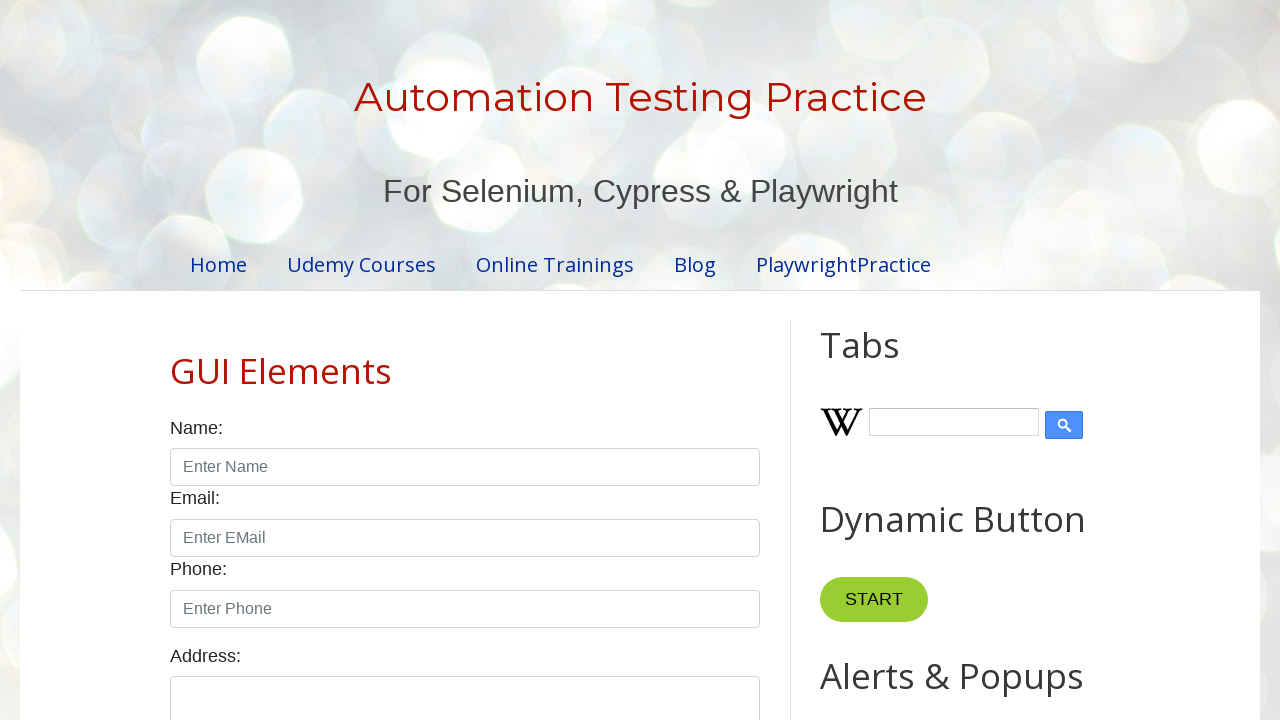

Located all checkboxes with class 'form-check-input'
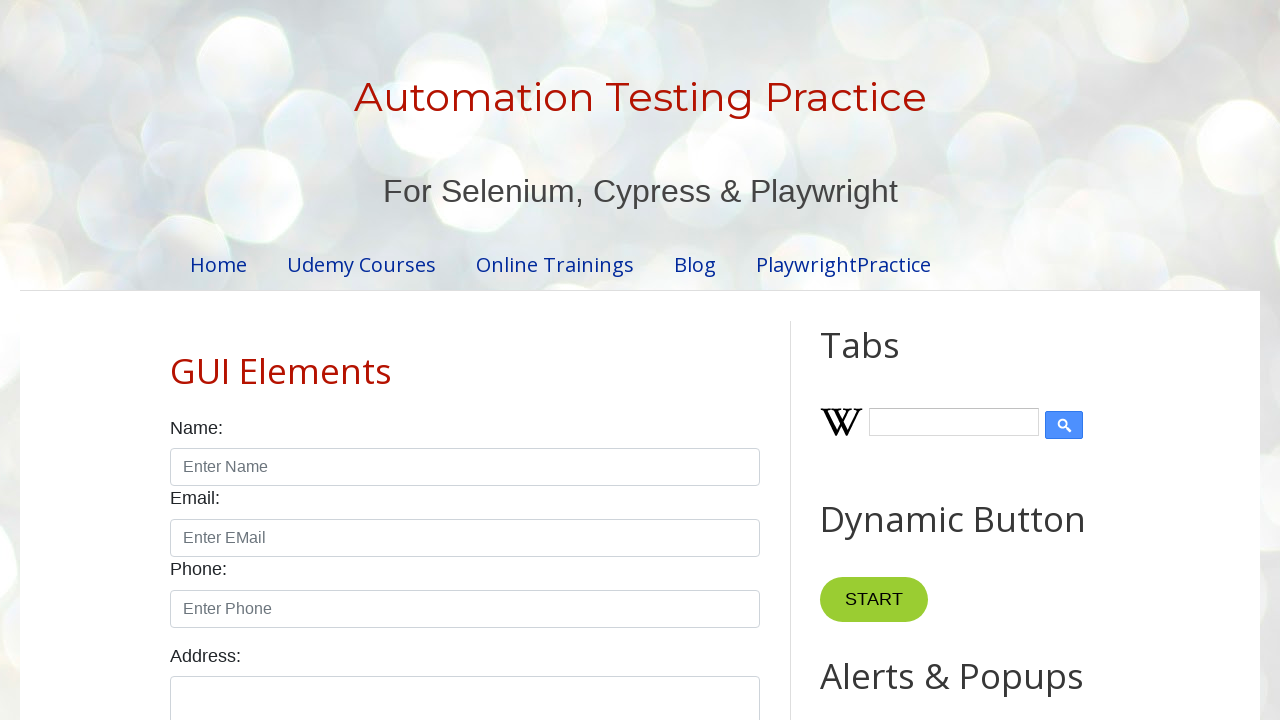

Clicked checkbox 1 of 3 at (176, 360) on input.form-check-input[type='checkbox'] >> nth=0
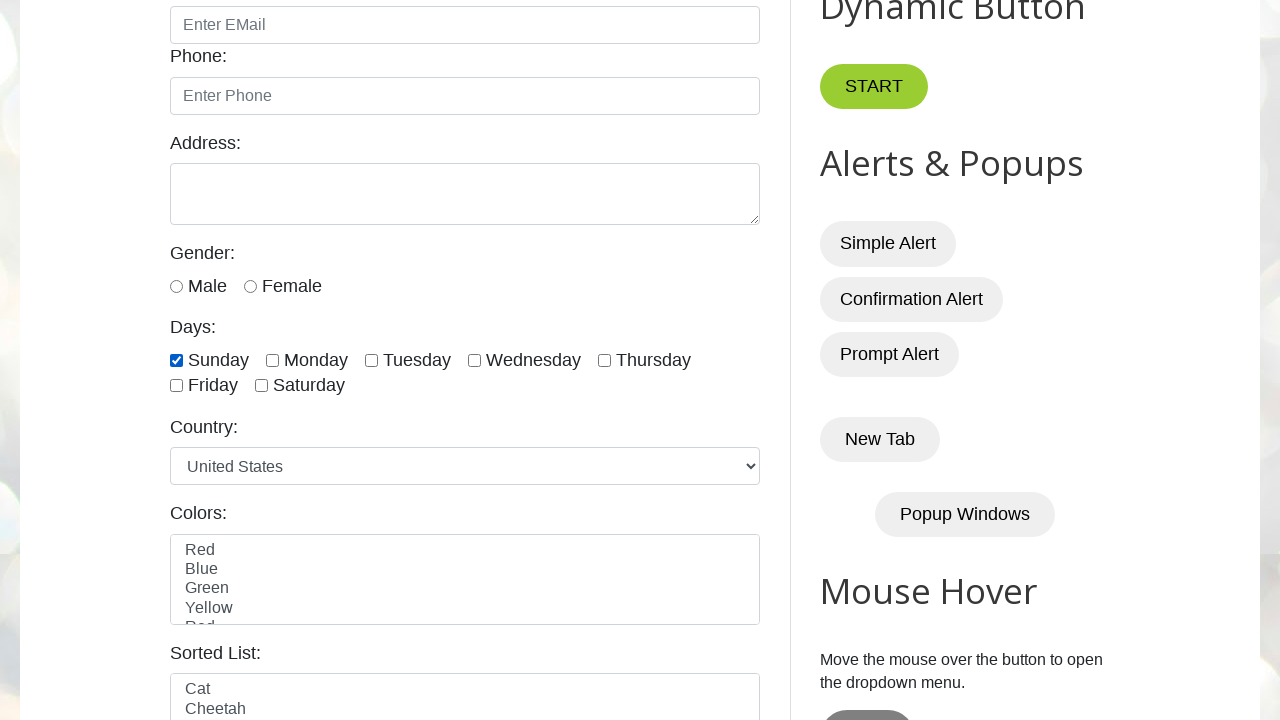

Clicked checkbox 2 of 3 at (272, 360) on input.form-check-input[type='checkbox'] >> nth=1
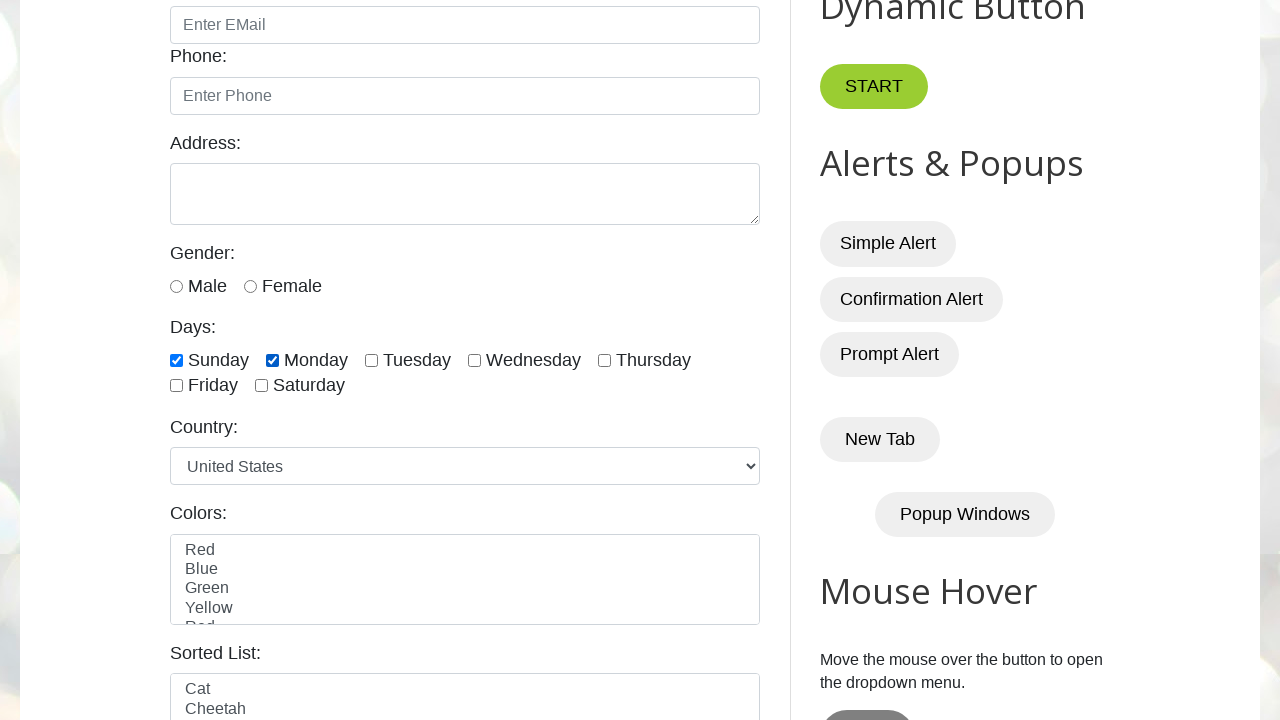

Clicked checkbox 3 of 3 at (372, 360) on input.form-check-input[type='checkbox'] >> nth=2
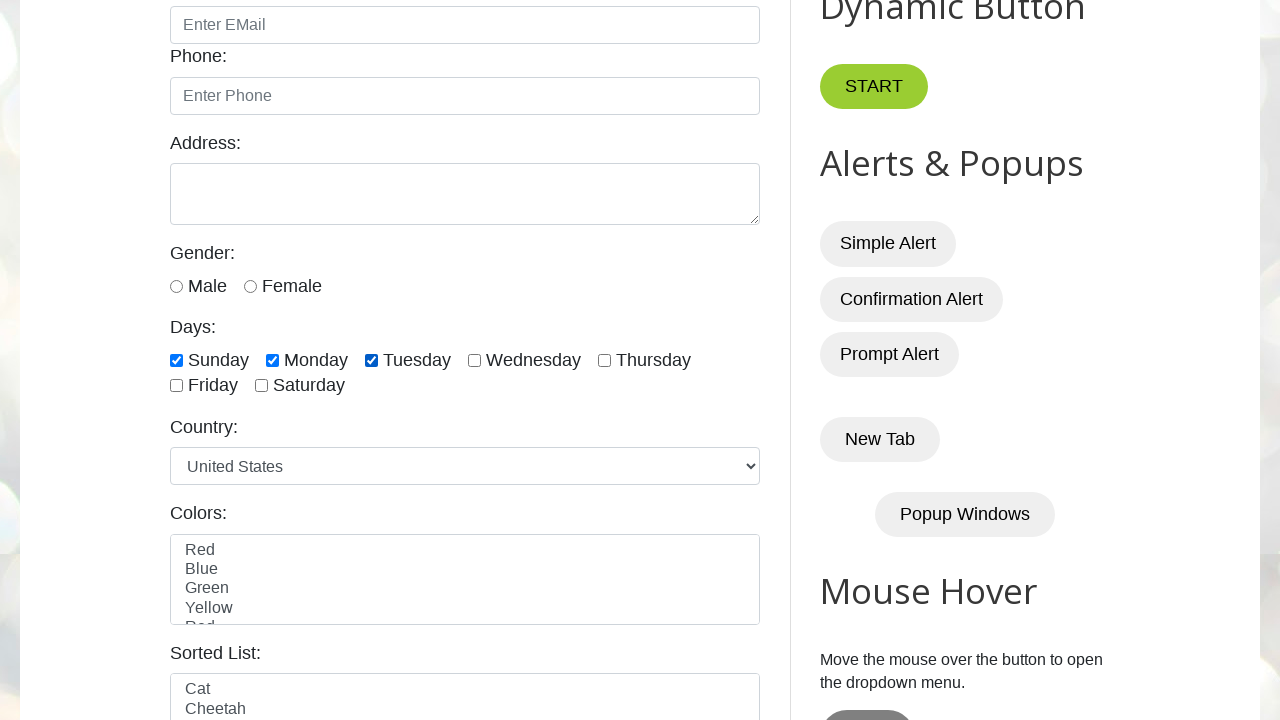

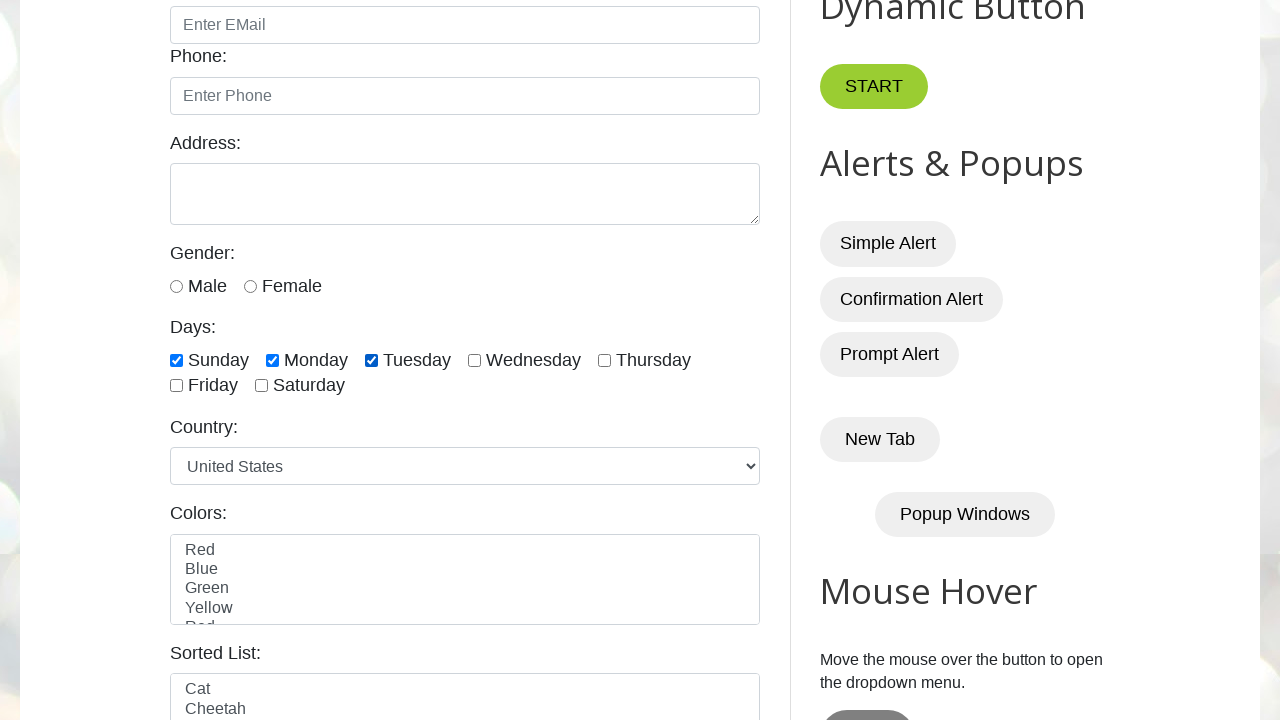